Tests registration form with invalid email format, verifying appropriate error messages for email validation

Starting URL: https://alada.vn/tai-khoan/dang-ky.html

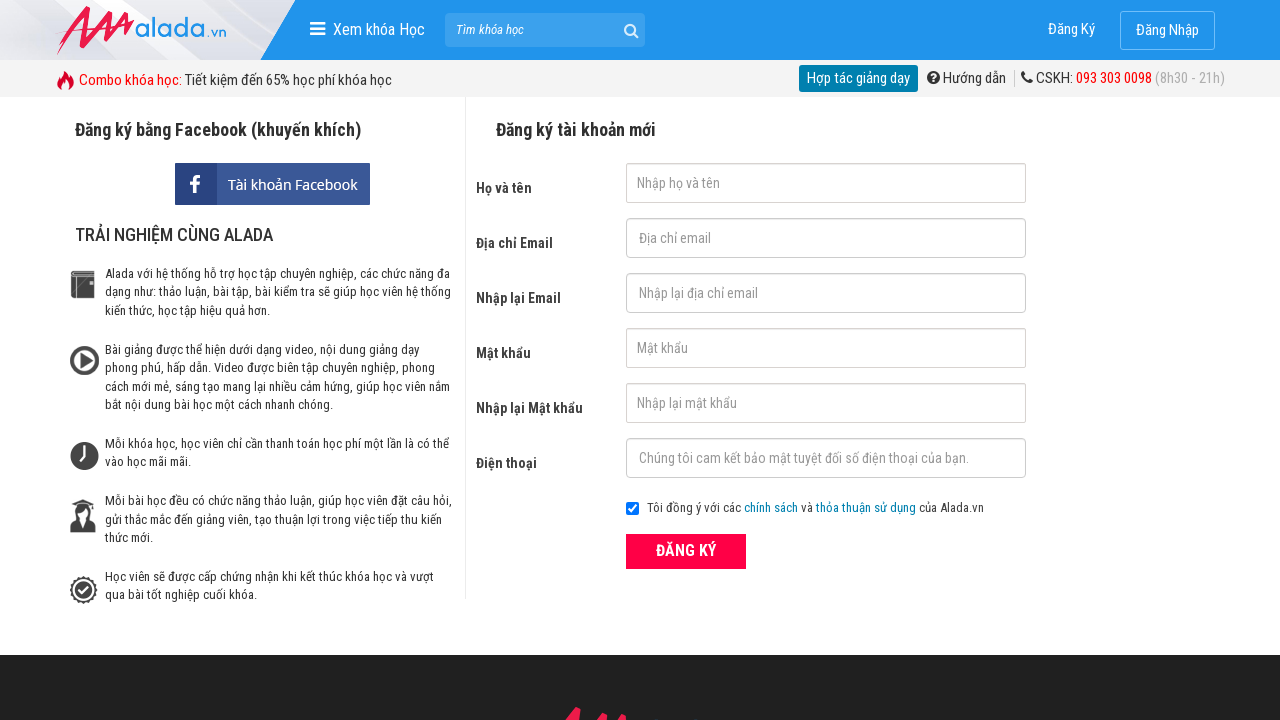

Filled first name field with 'AAAA' on #txtFirstname
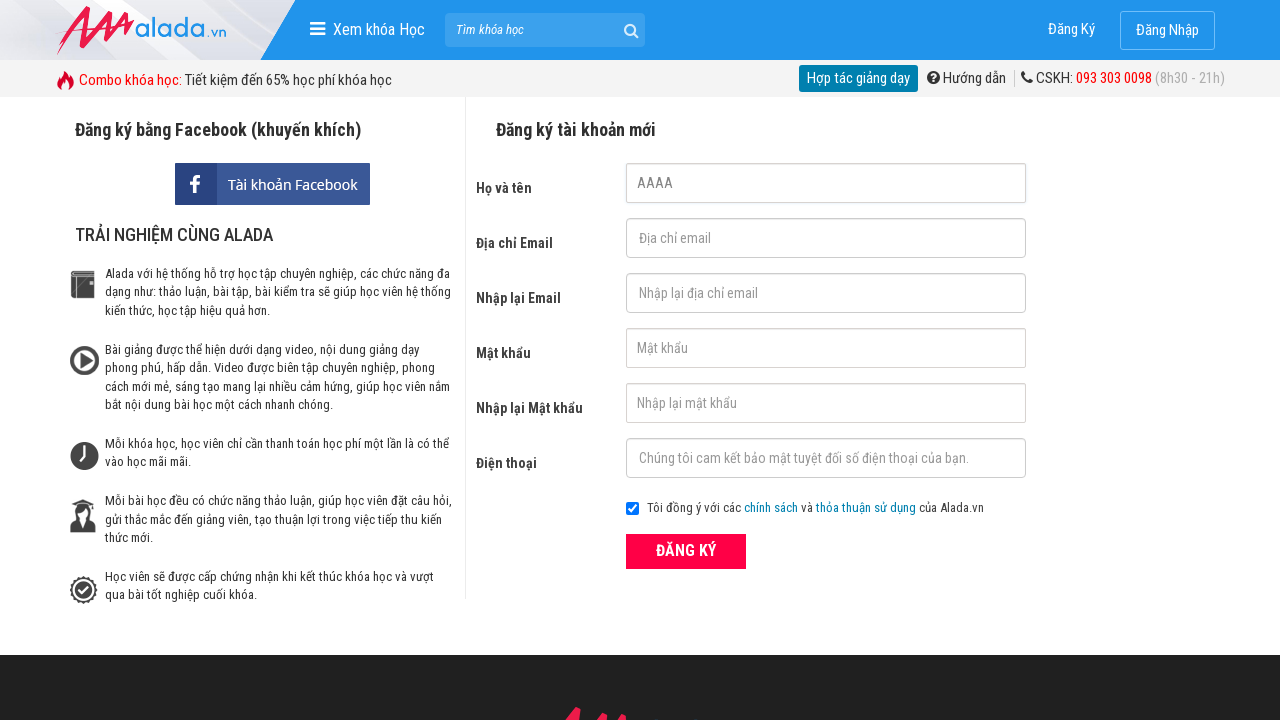

Filled email field with invalid format 'AAAA' on #txtEmail
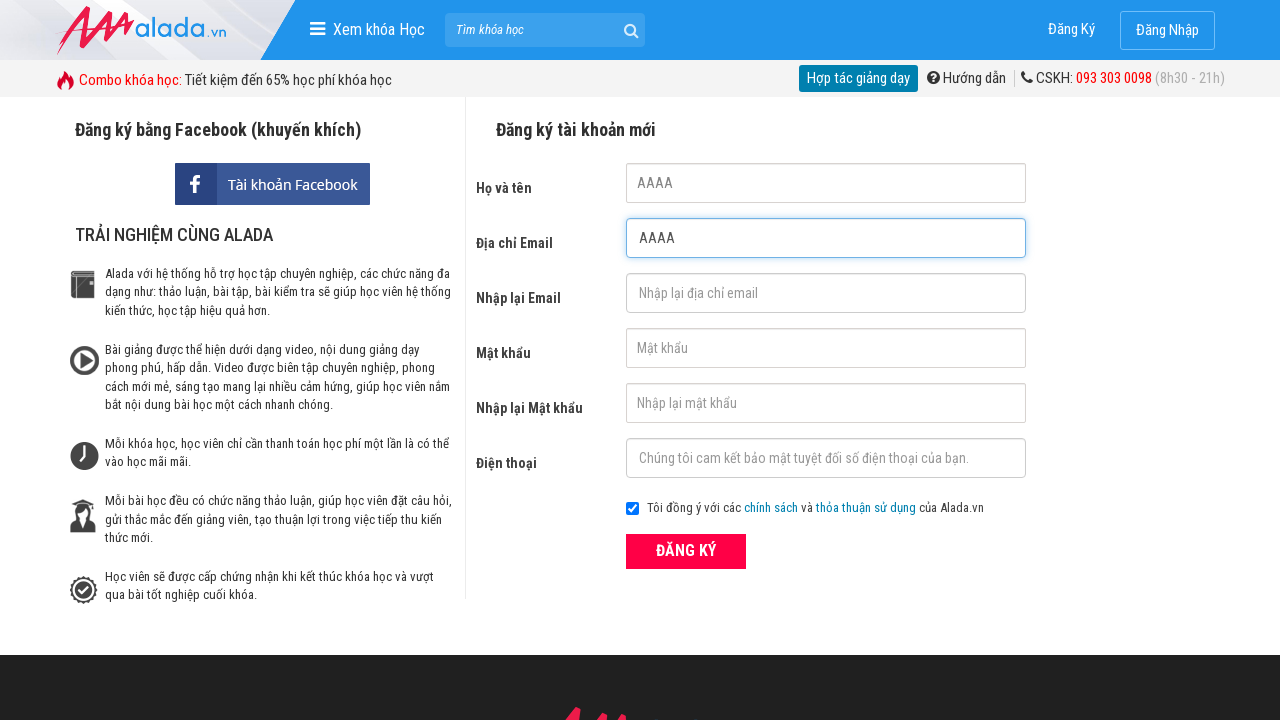

Filled confirm email field with invalid format 'AAAA' on #txtCEmail
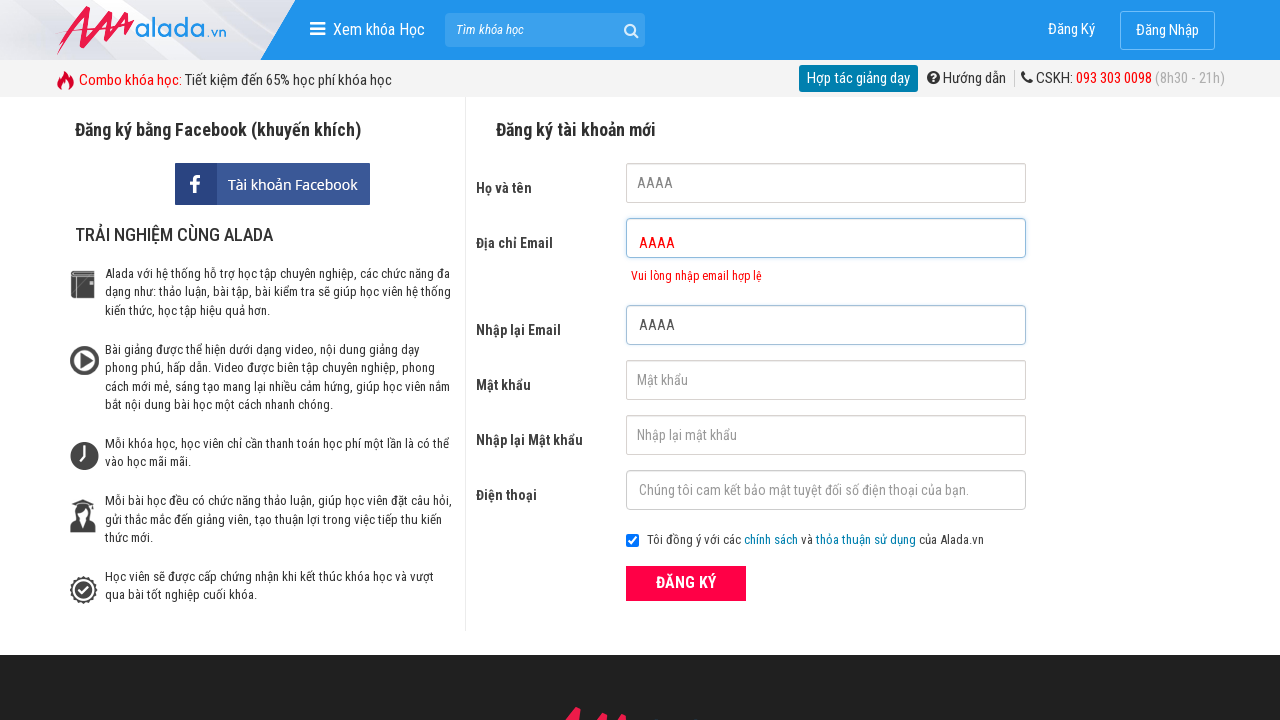

Filled password field with '123456' on #txtPassword
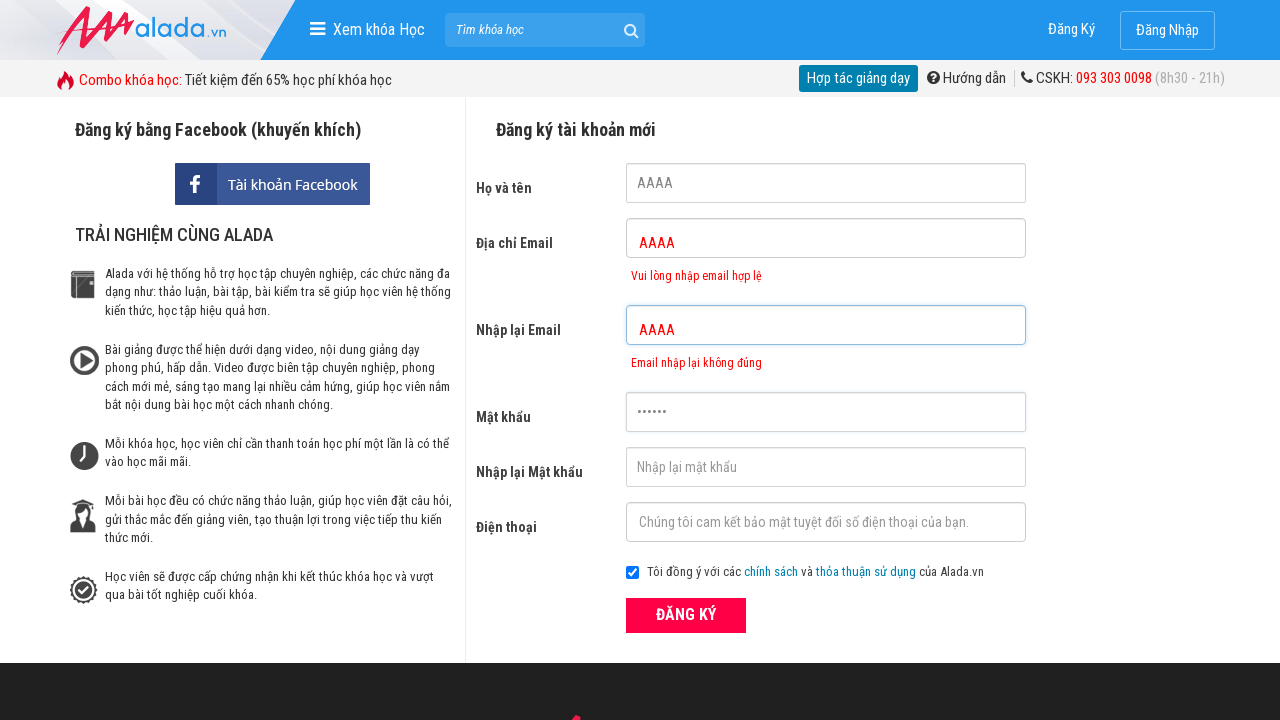

Filled confirm password field with '123456' on #txtCPassword
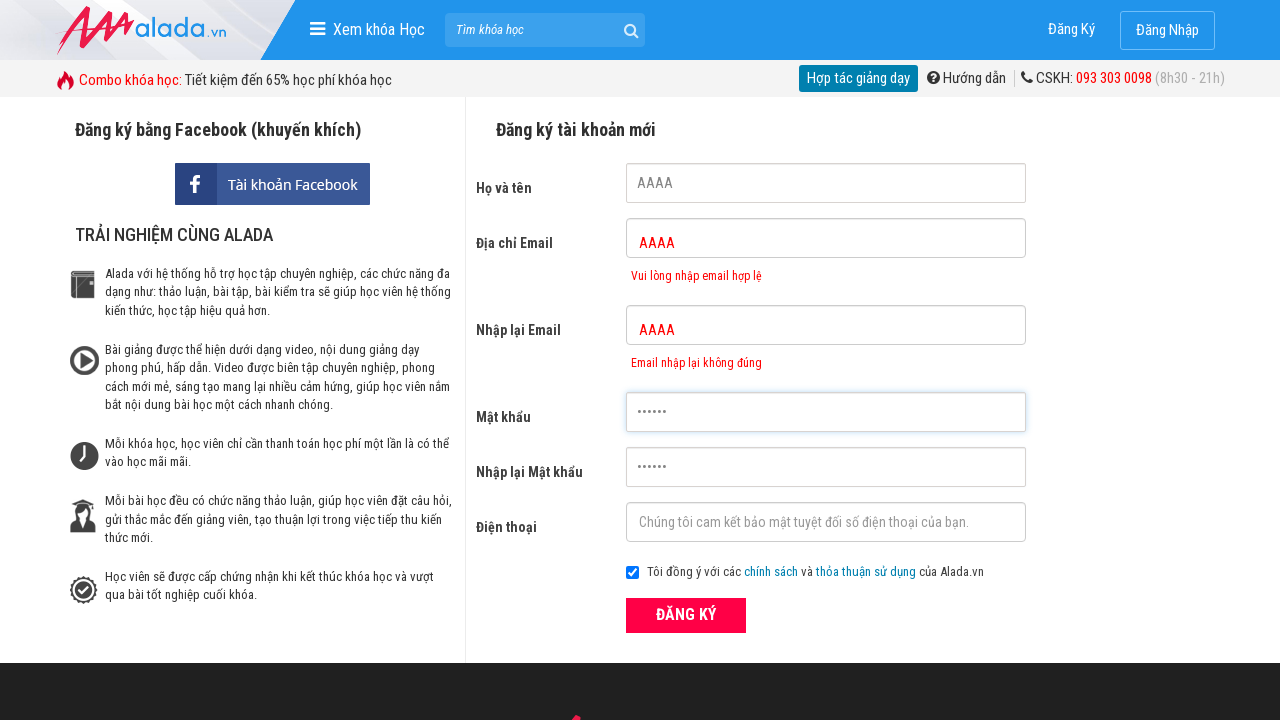

Filled phone field with '0369276478' on #txtPhone
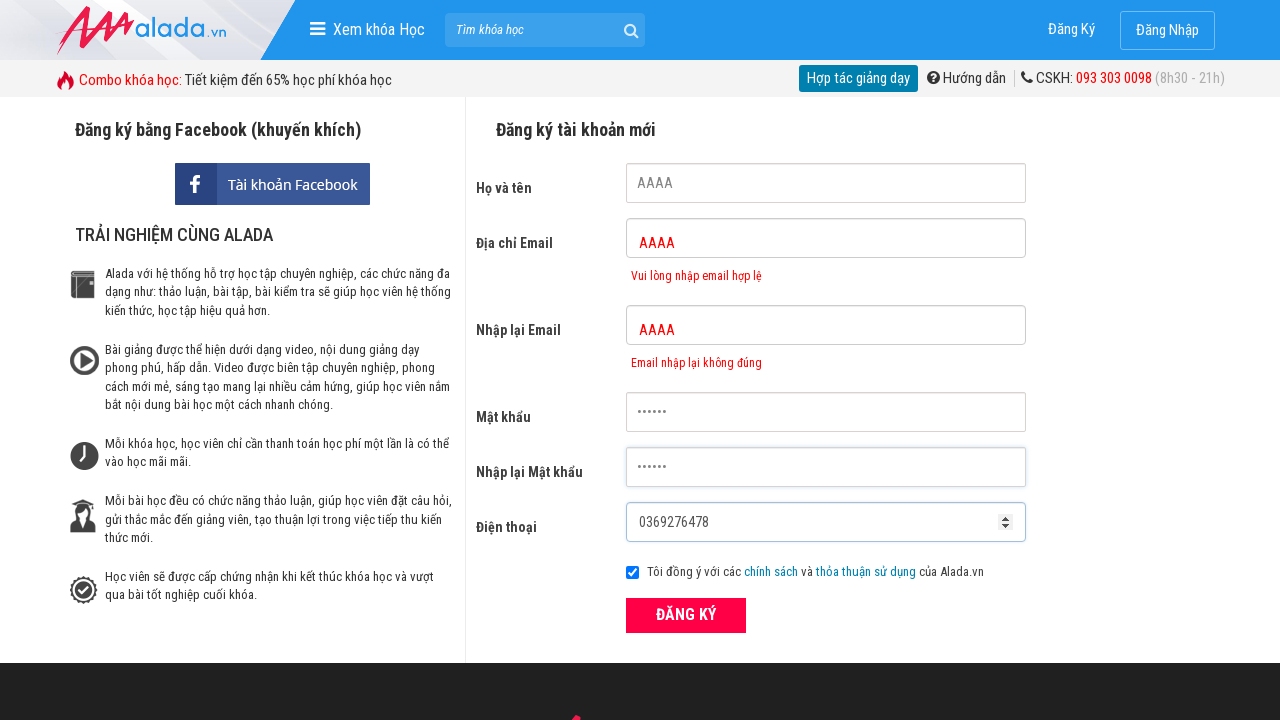

Clicked ĐĂNG KÝ (Register) button to submit form at (686, 615) on xpath=//div[@class='field_btn']//button[text()='ĐĂNG KÝ']
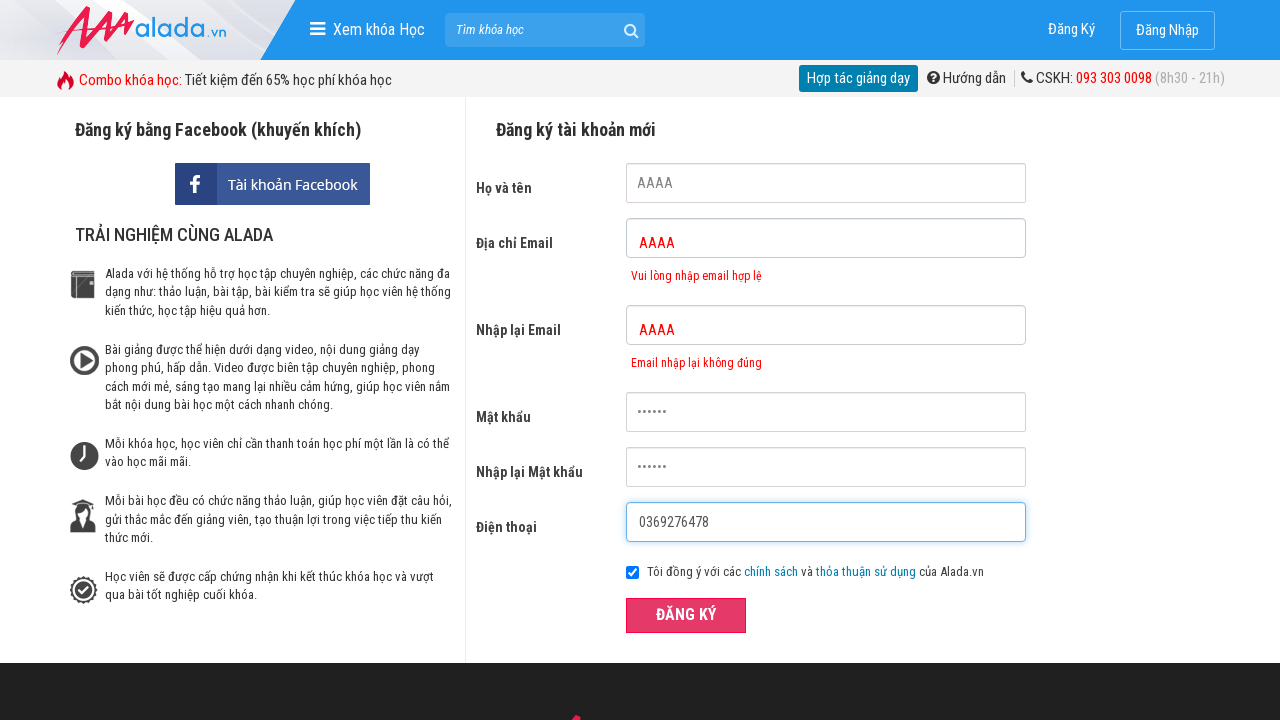

Email error message appeared on page
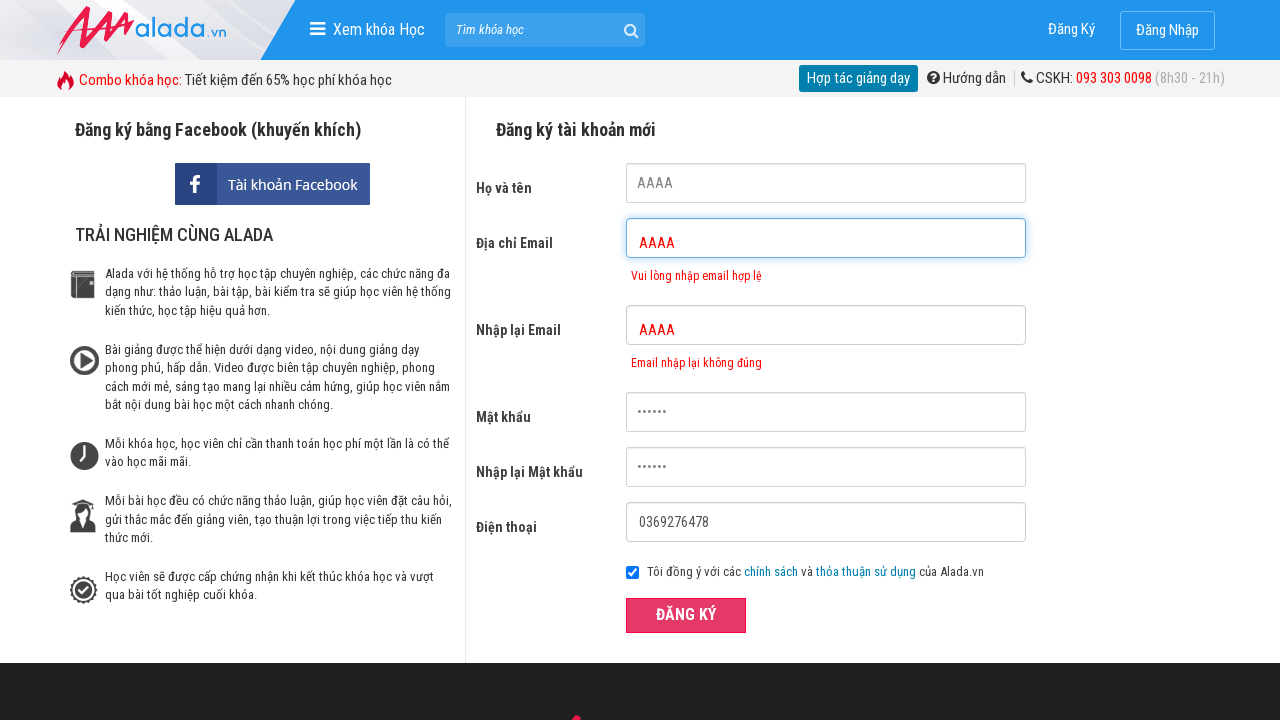

Verified email error message: 'Vui lòng nhập email hợp lệ'
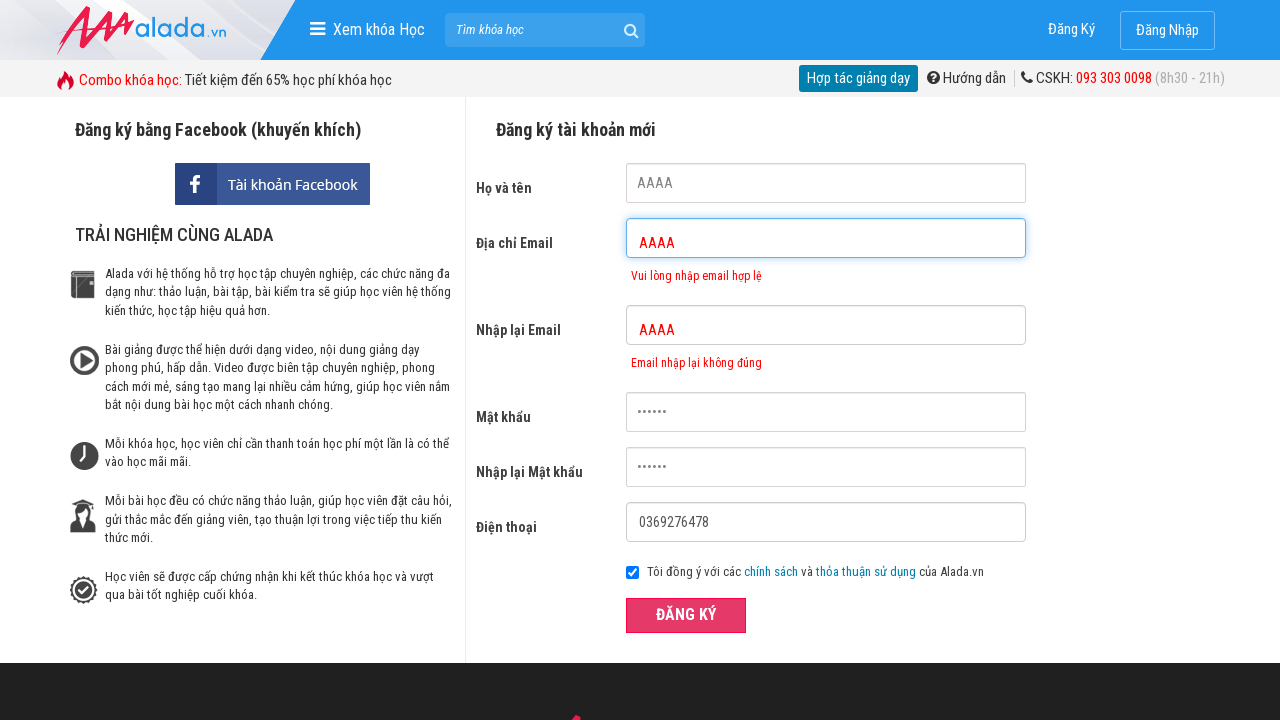

Verified confirm email error message: 'Email nhập lại không đúng'
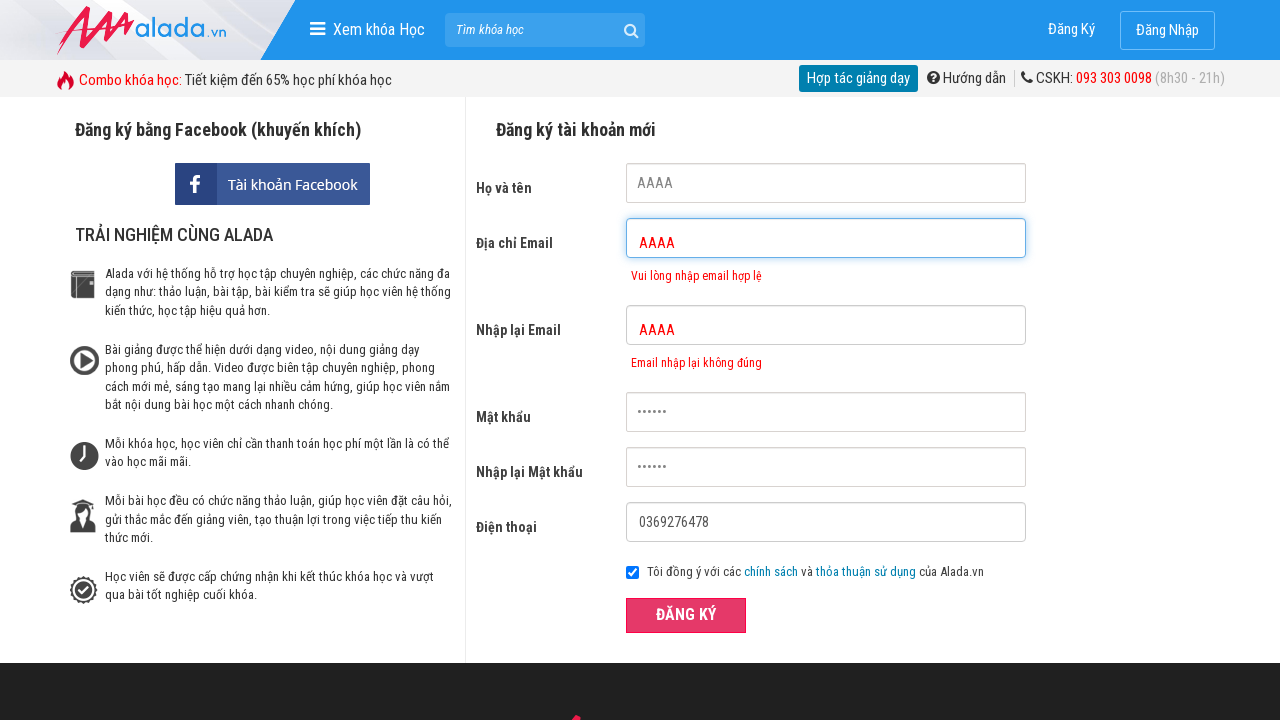

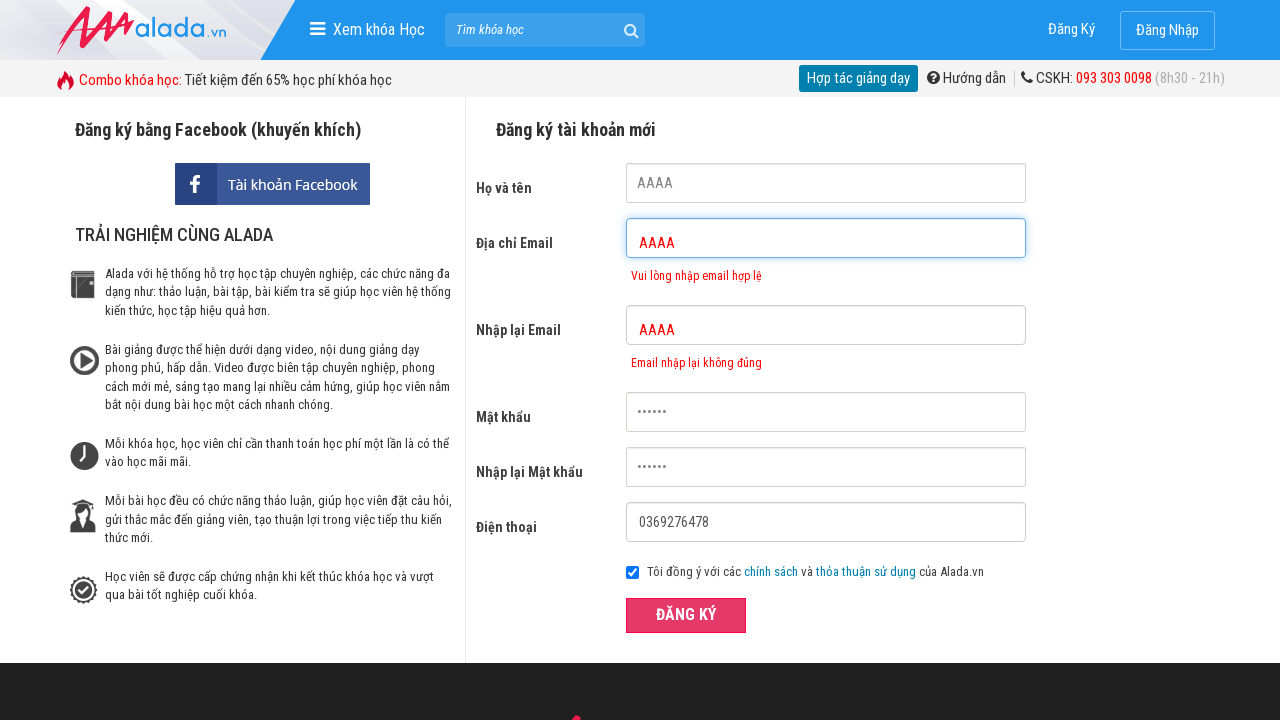